Tests various element locator strategies on a test automation practice blog, including clicking on navigation links to verify page navigation

Starting URL: https://testautomationpractice.blogspot.com/

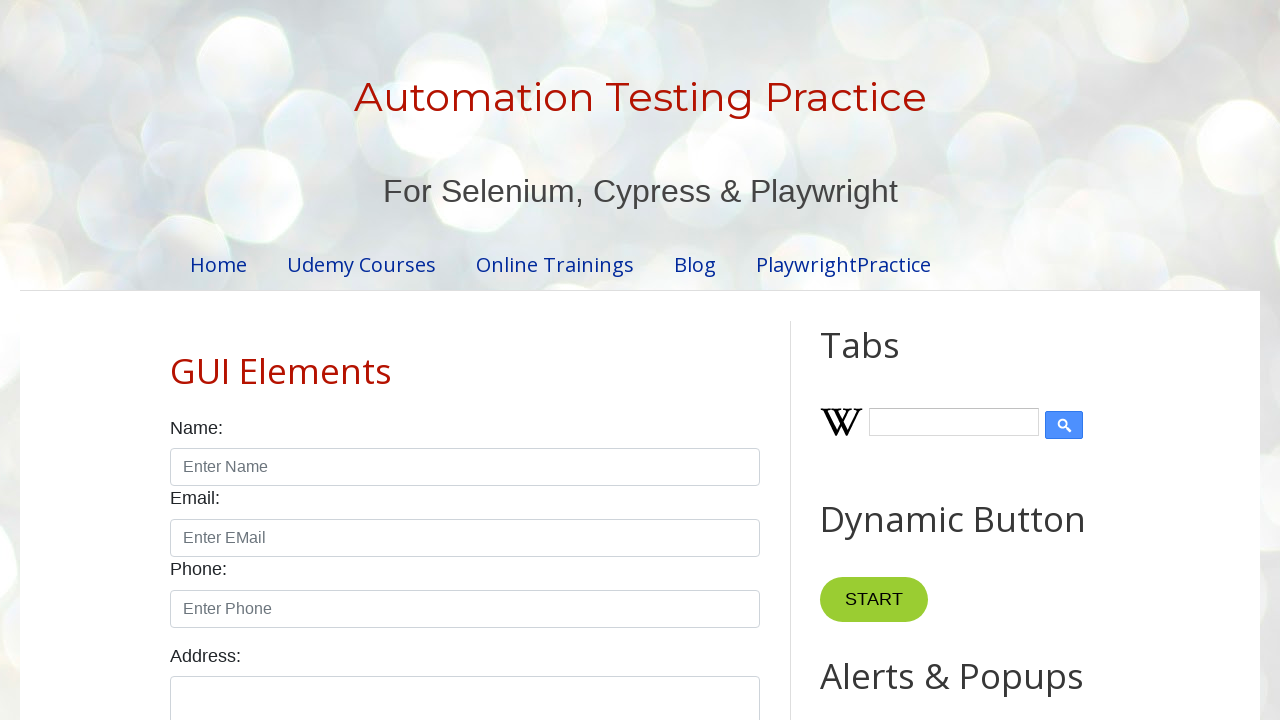

Located element by ID '#name'
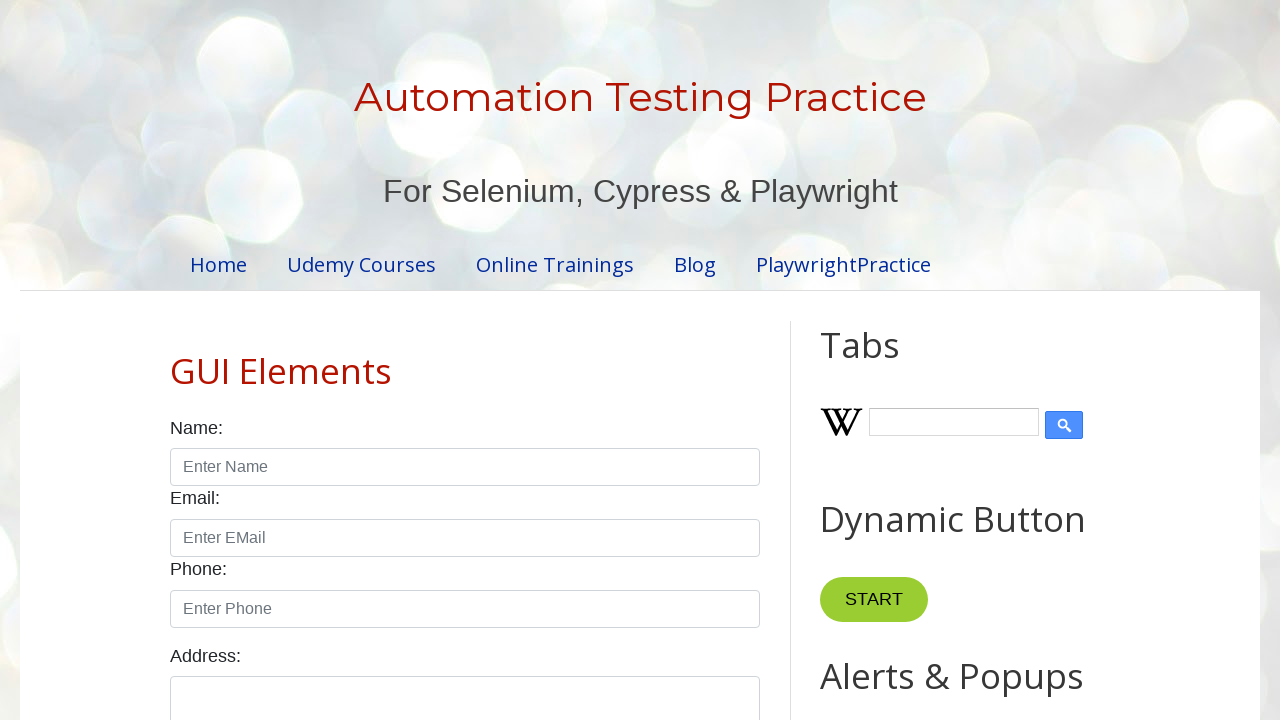

Located element by class name '.blog-pager'
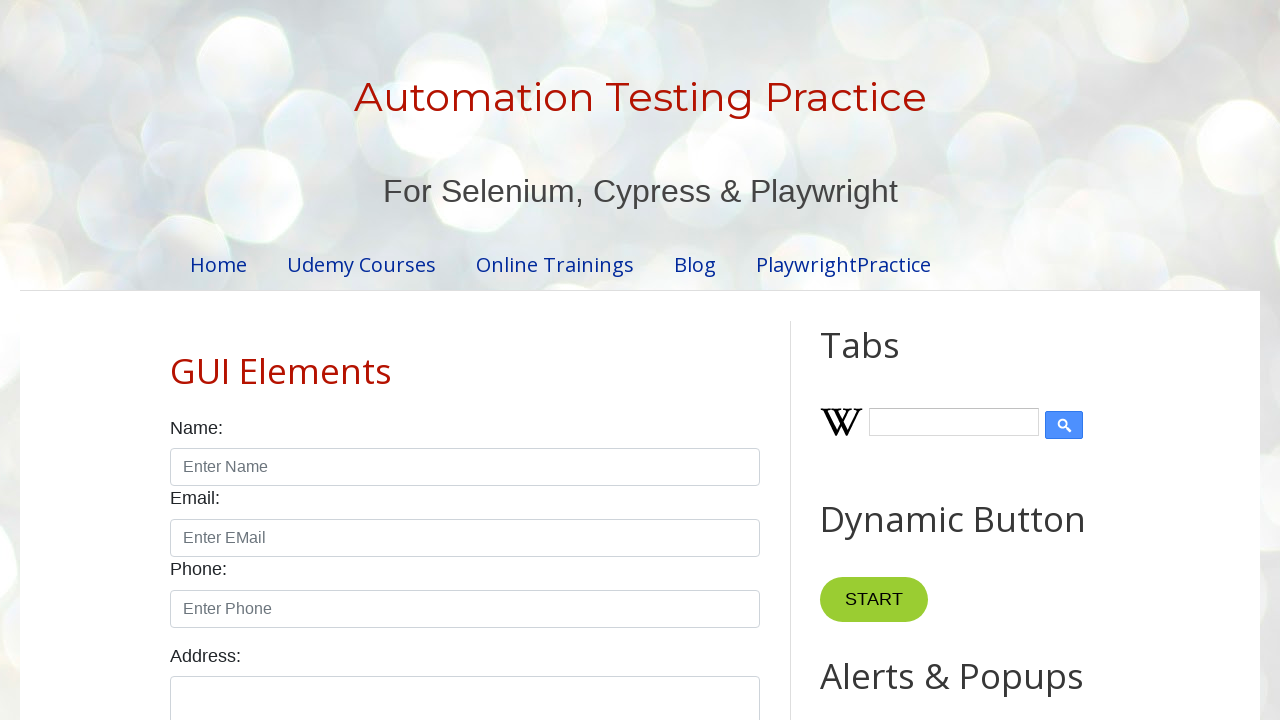

Located element by name attribute '[name='gender']'
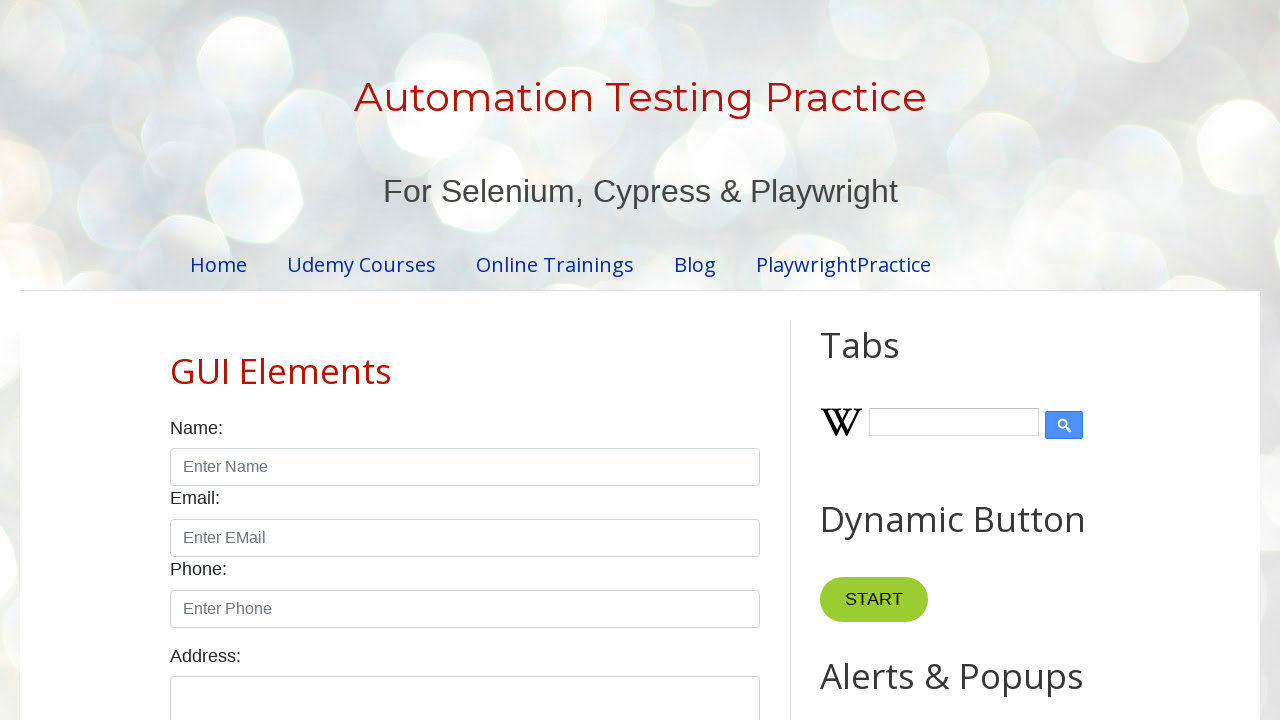

Located element by tag name 'title'
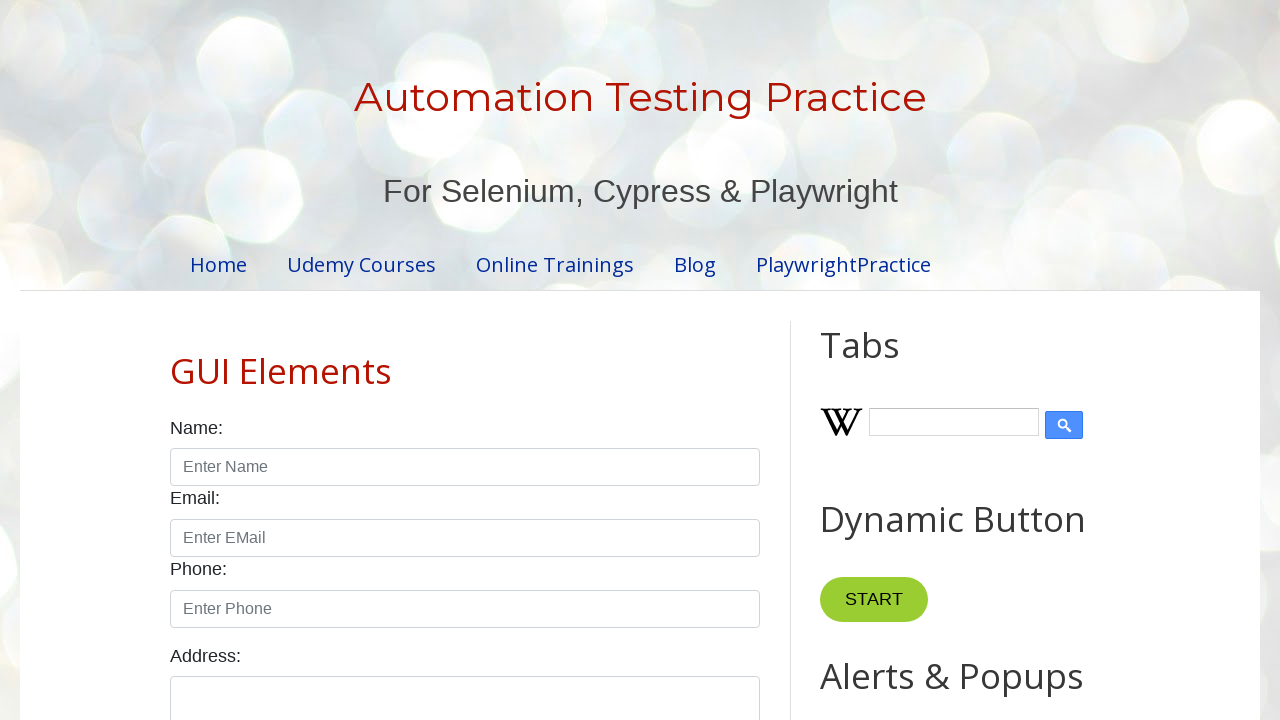

Clicked on 'GUI Elements' navigation link at (281, 371) on text=GUI Elements
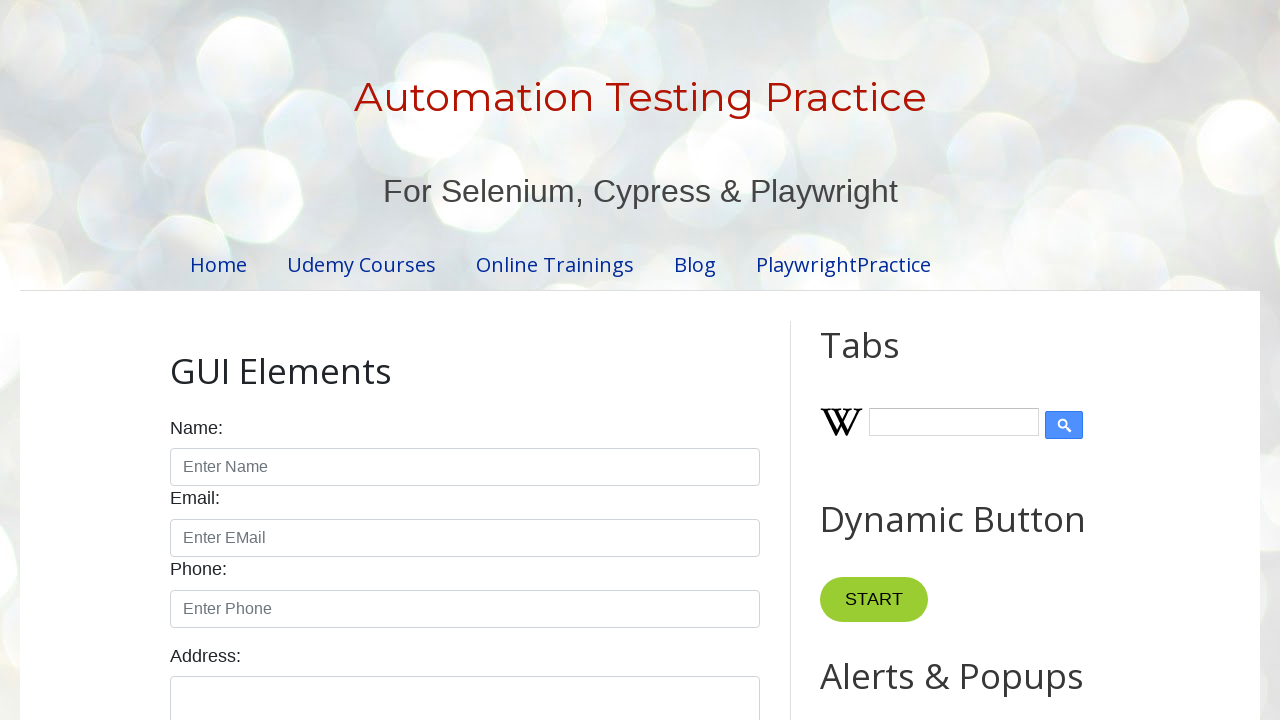

Clicked on link containing 'Hidden' text at (290, 568) on text=/Hidden/
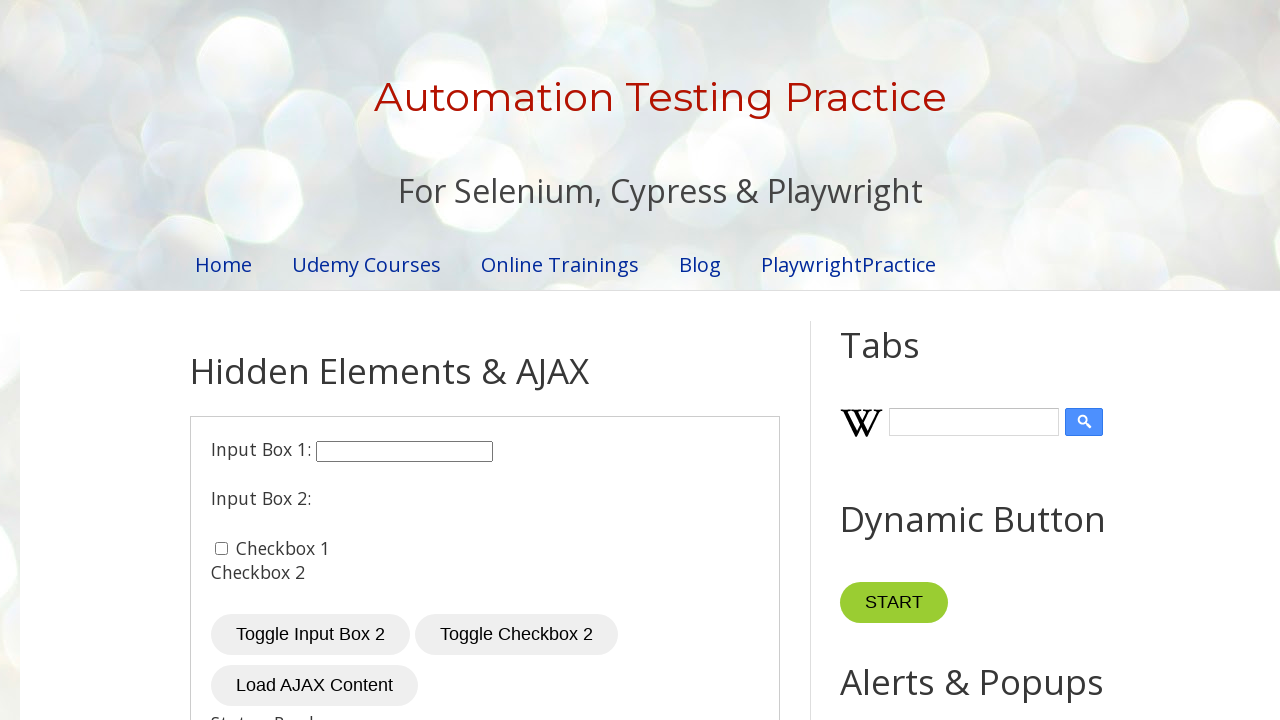

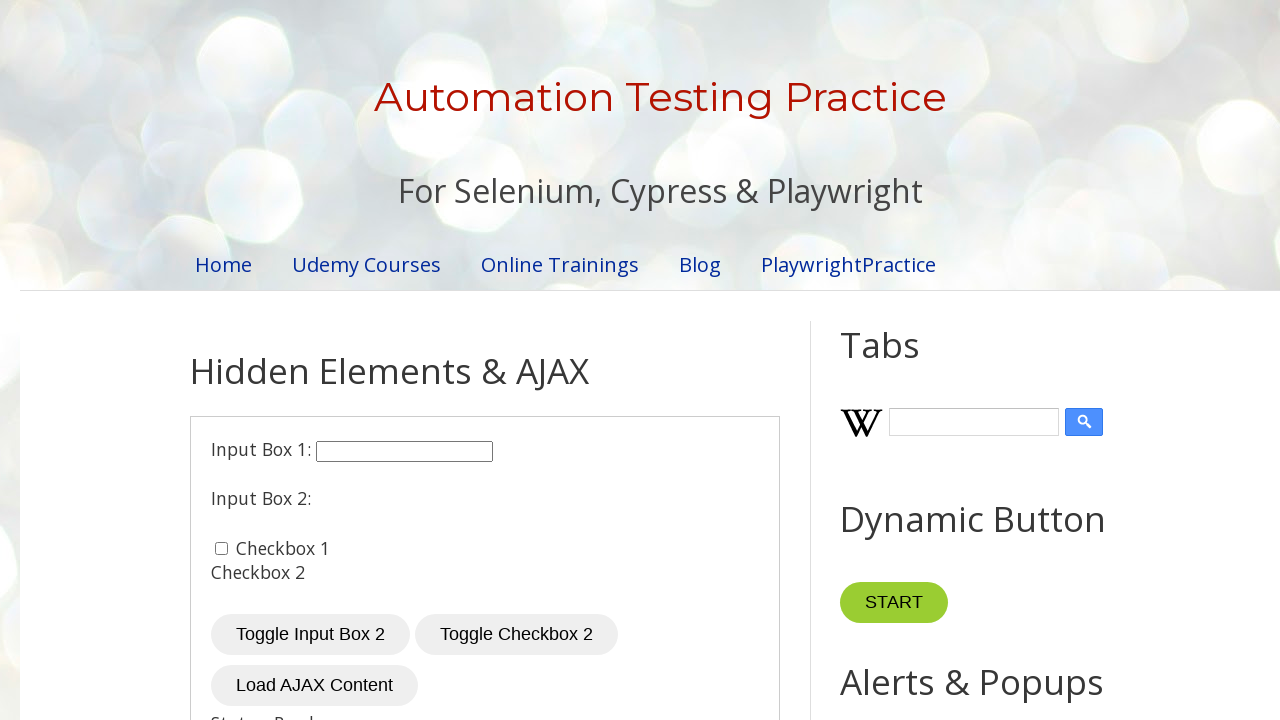